Tests the search filter functionality on a product offers page by entering a search term and verifying that the filtered results match the search query

Starting URL: https://rahulshettyacademy.com/seleniumPractise/#/offers

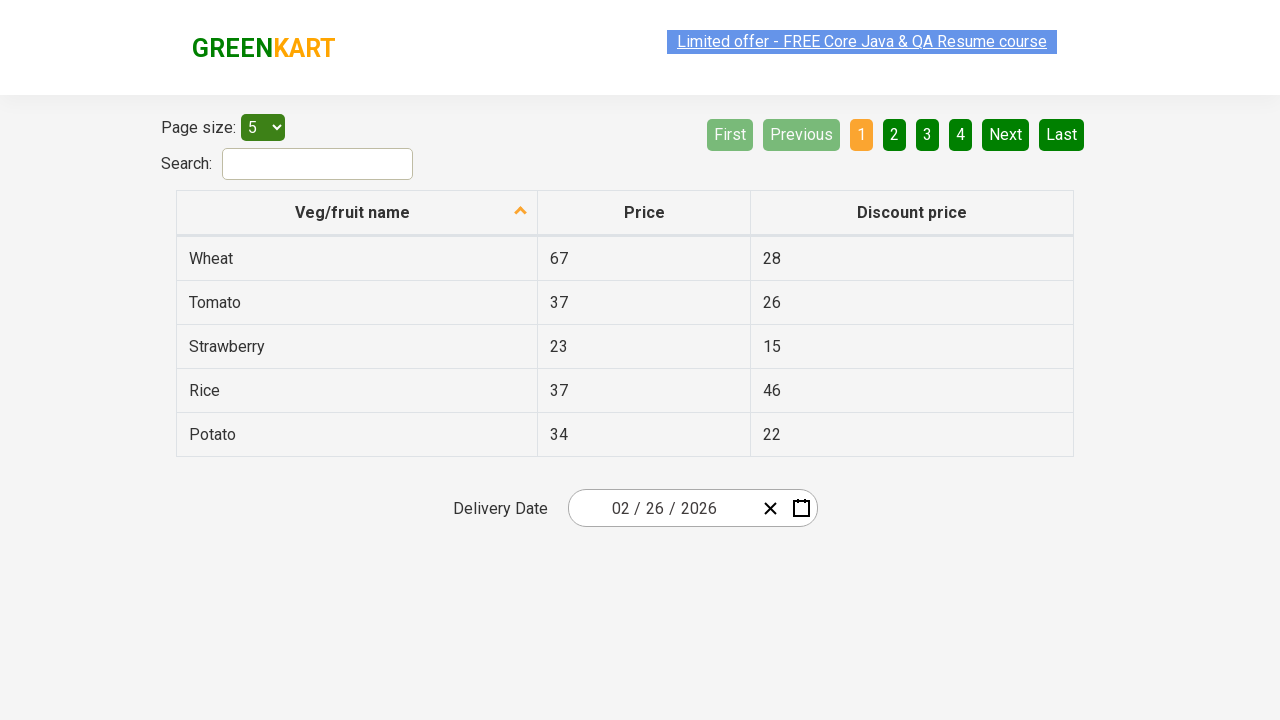

Entered 'Guava' in search field on #search-field
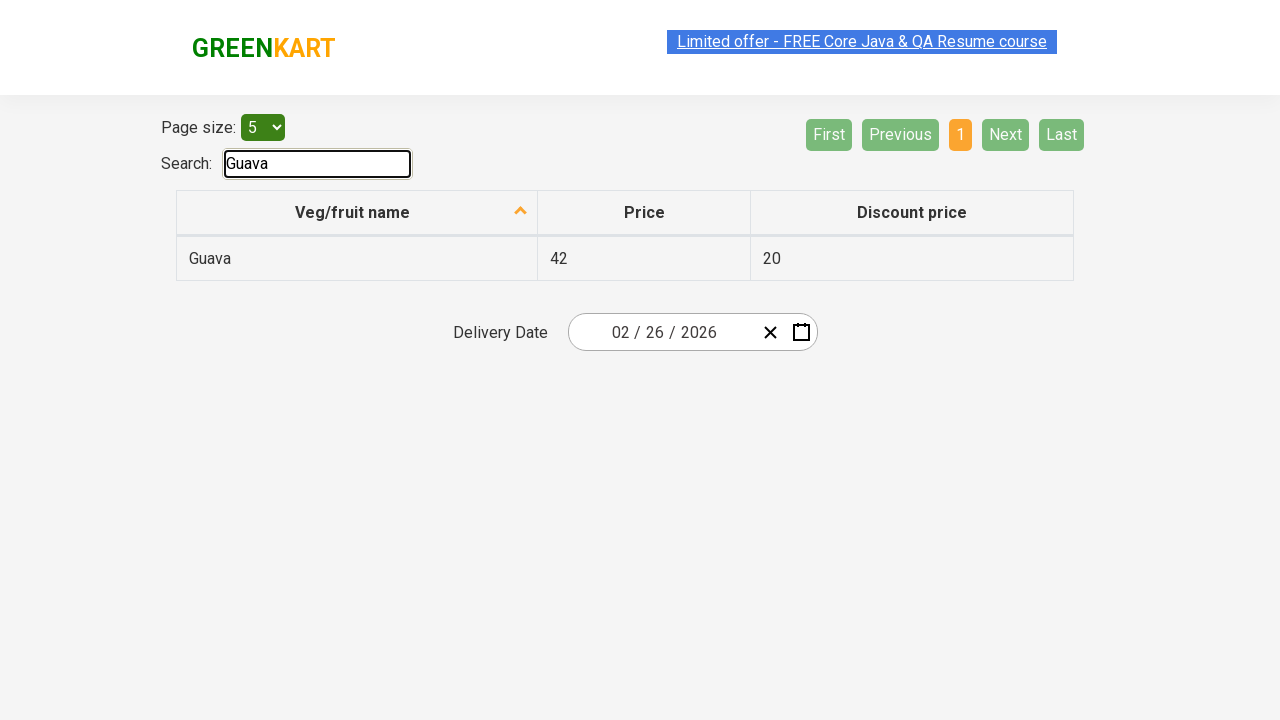

Waited for filter to apply
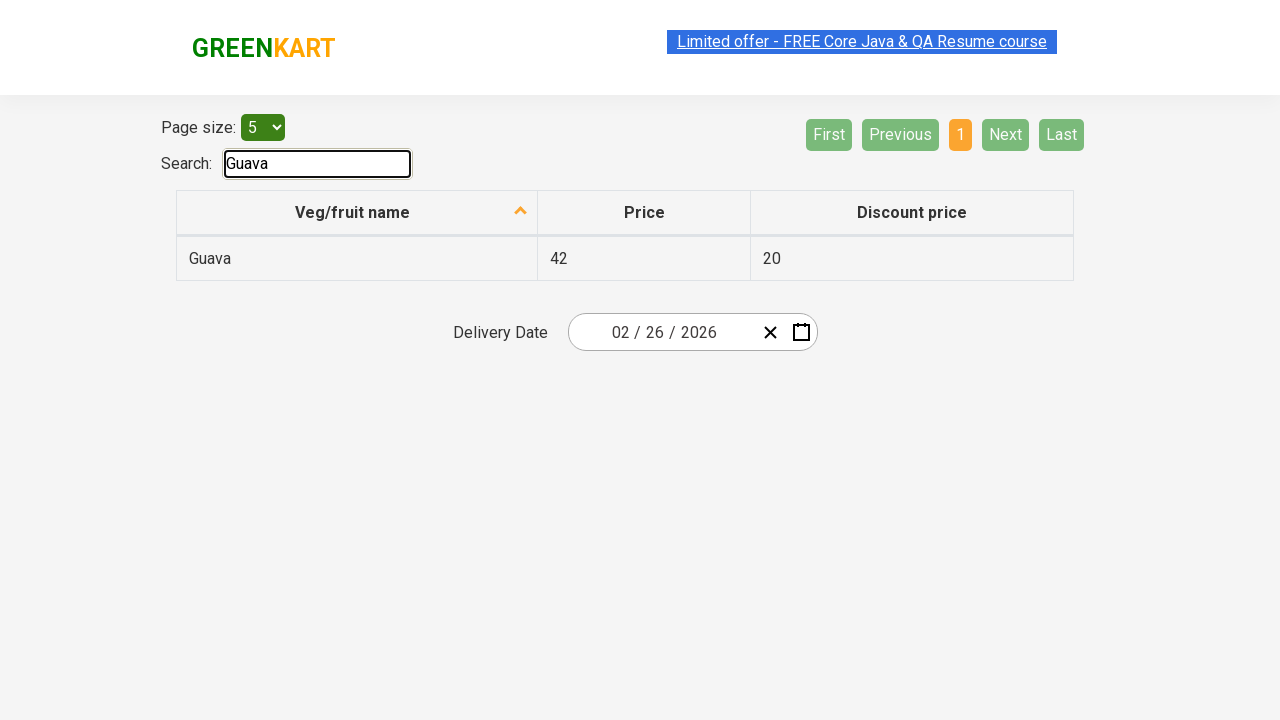

Retrieved filtered product list from table
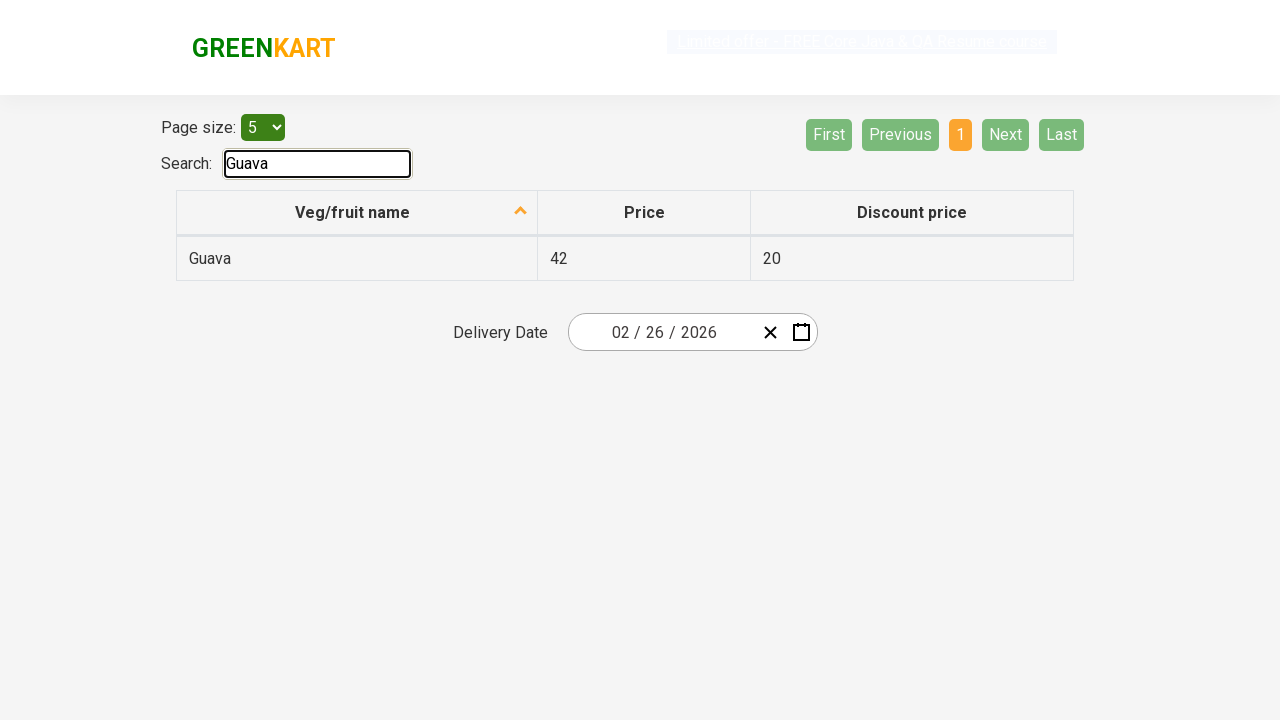

Verified all filtered items contain 'Guava'
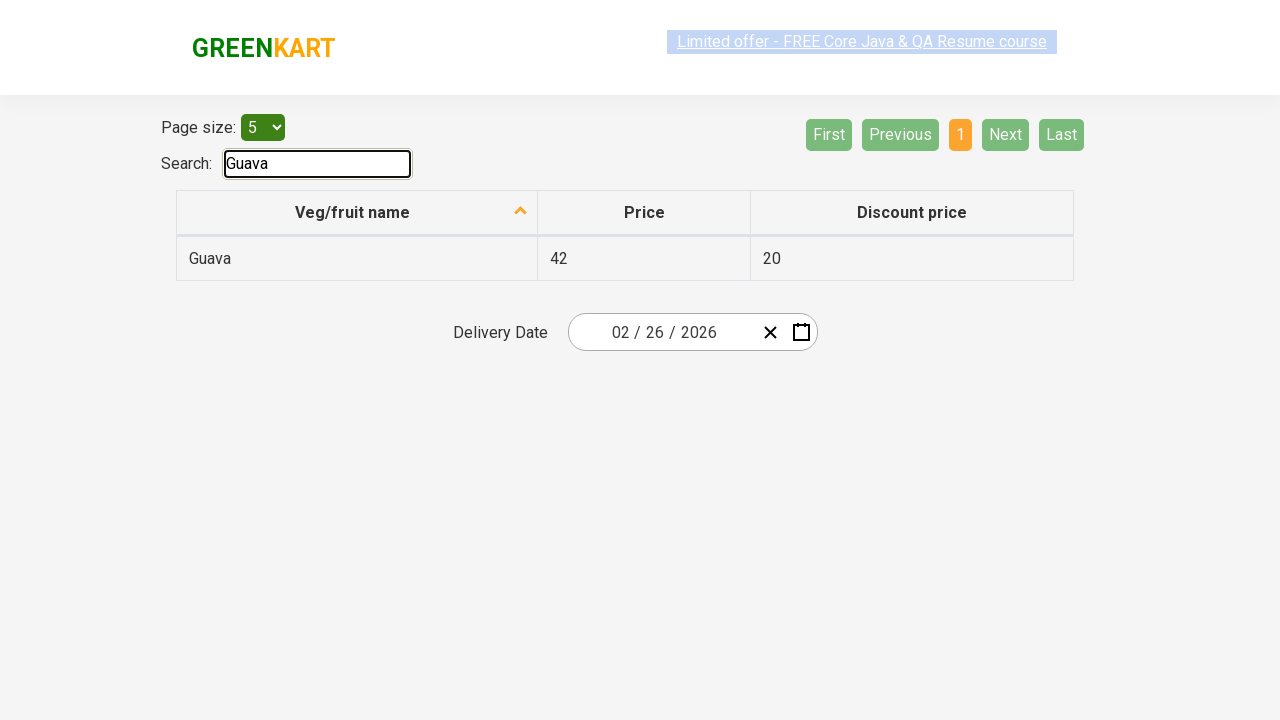

Verified at least one filtered item was found
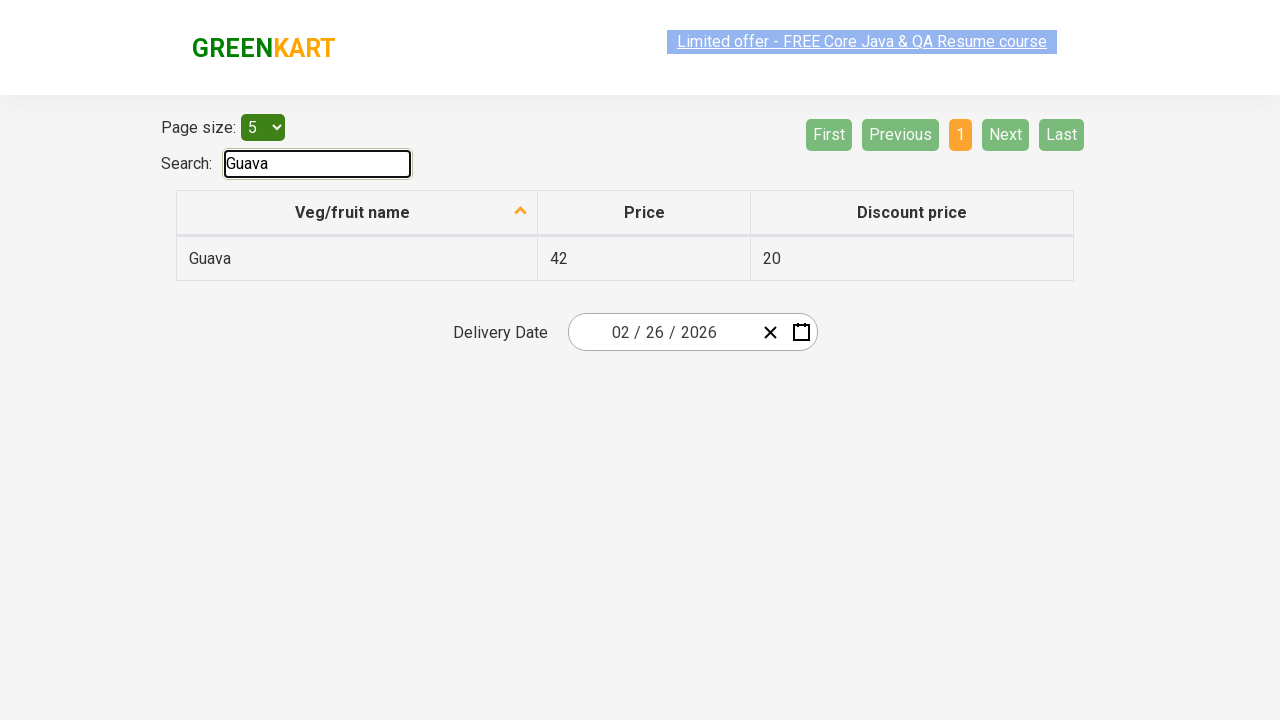

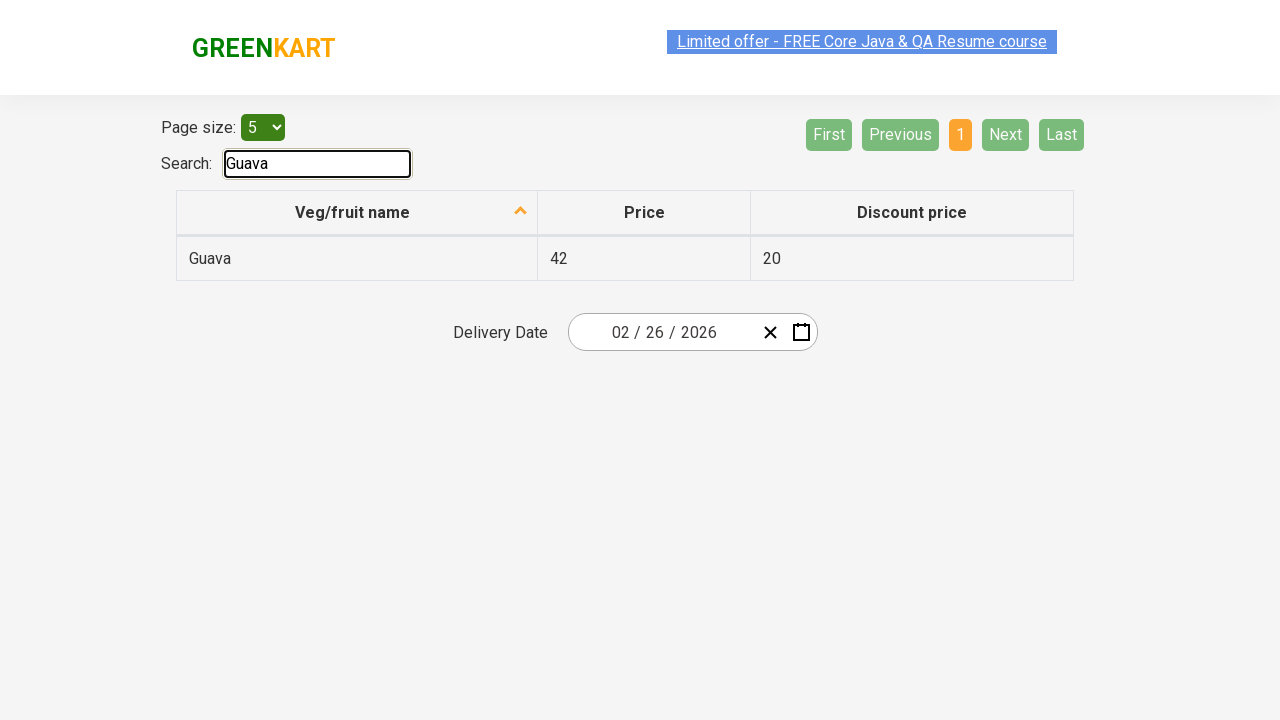